Tests opening multiple links in new tabs by using keyboard shortcuts on links in the first list section of the page

Starting URL: https://rahulshettyacademy.com/AutomationPractice/

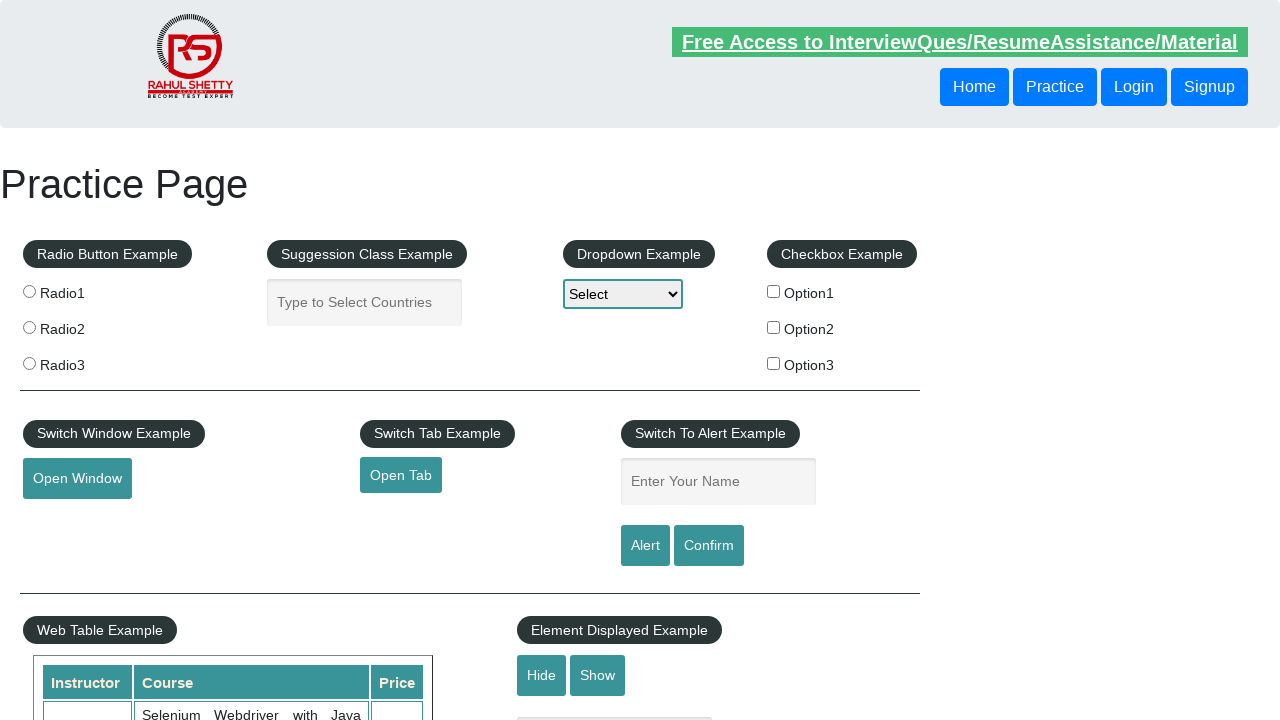

Located the first ul element on the page
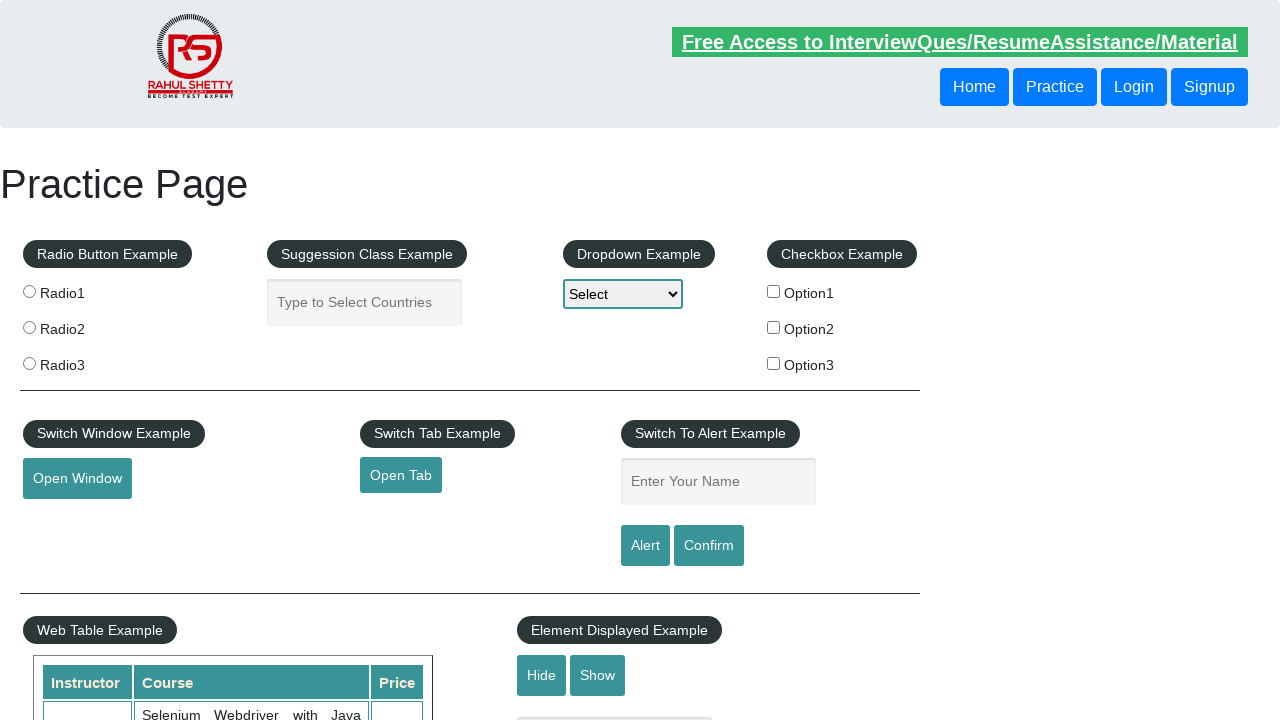

Retrieved all links from the first list section
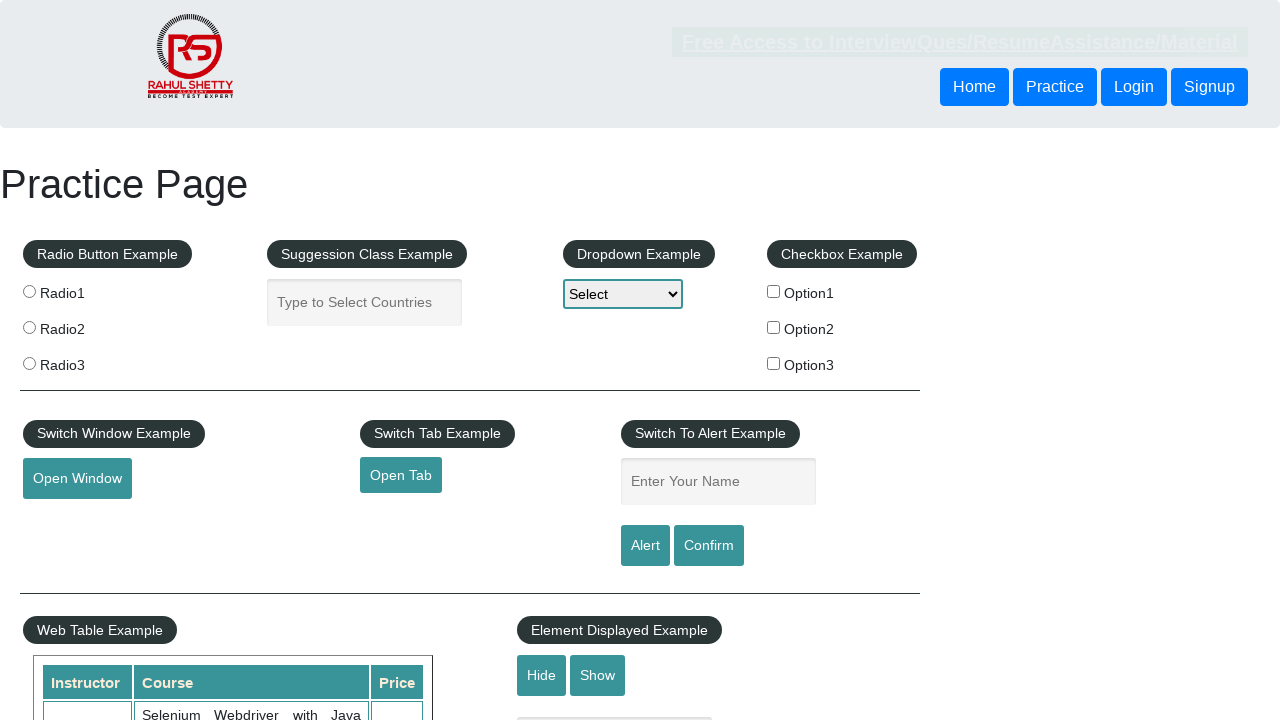

Opened a link in a new tab using Ctrl+Click at (157, 482) on (//ul)[1] >> a >> nth=0
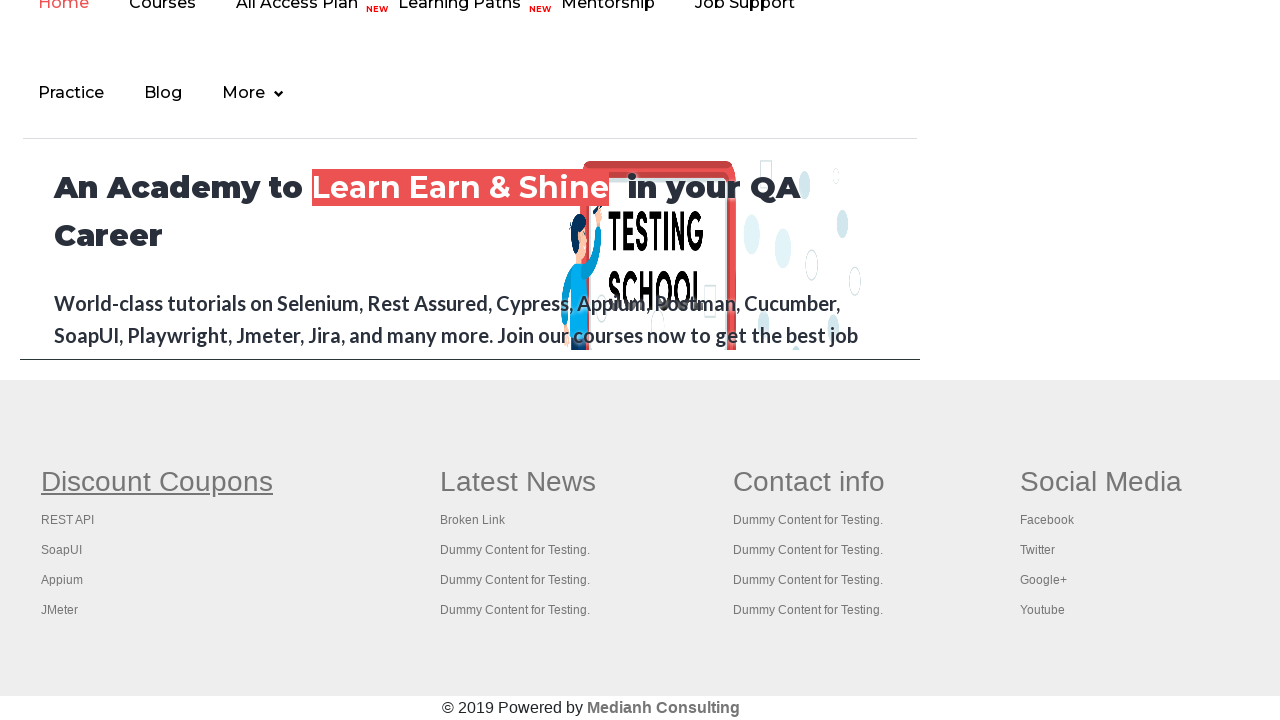

Opened a link in a new tab using Ctrl+Click at (68, 520) on (//ul)[1] >> a >> nth=1
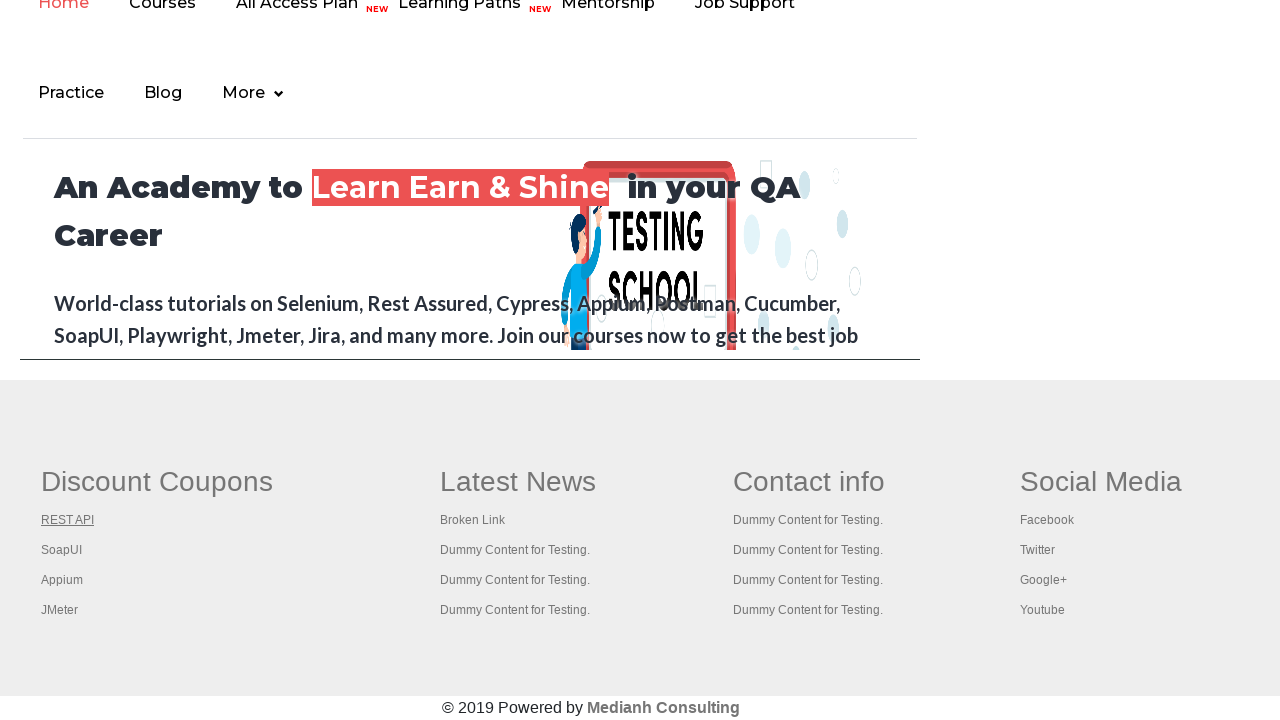

Opened a link in a new tab using Ctrl+Click at (62, 550) on (//ul)[1] >> a >> nth=2
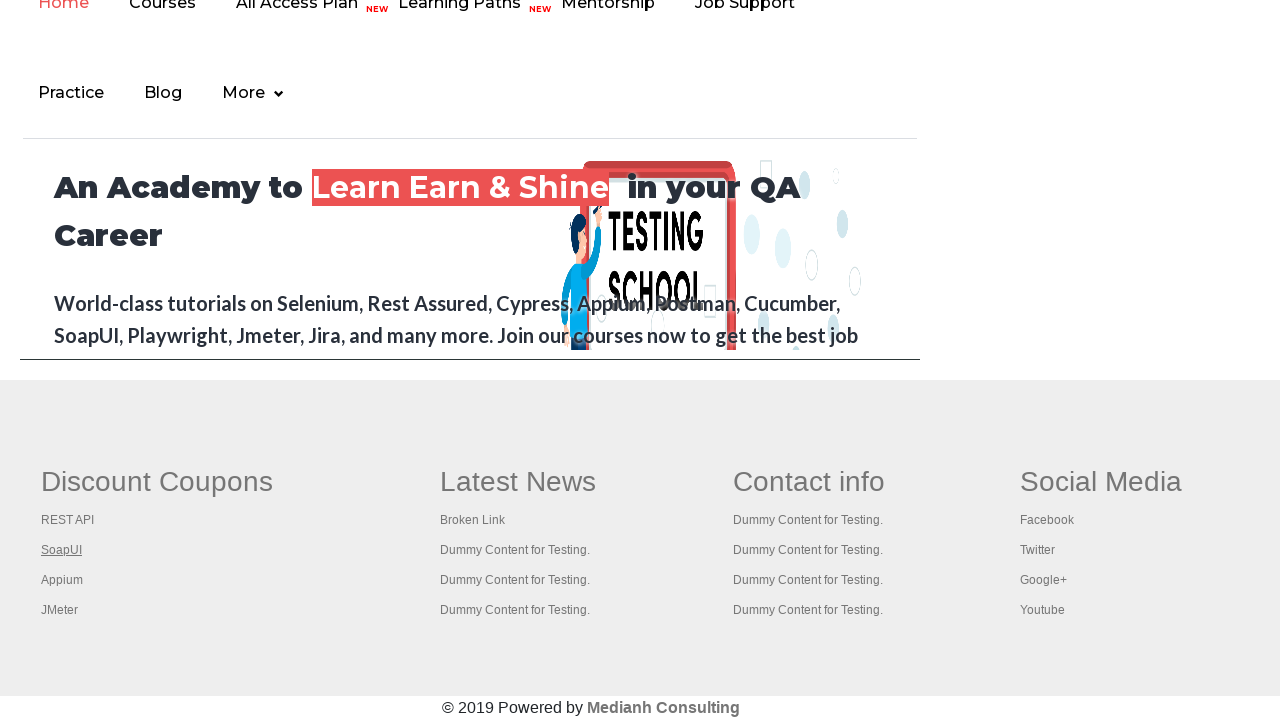

Opened a link in a new tab using Ctrl+Click at (62, 580) on (//ul)[1] >> a >> nth=3
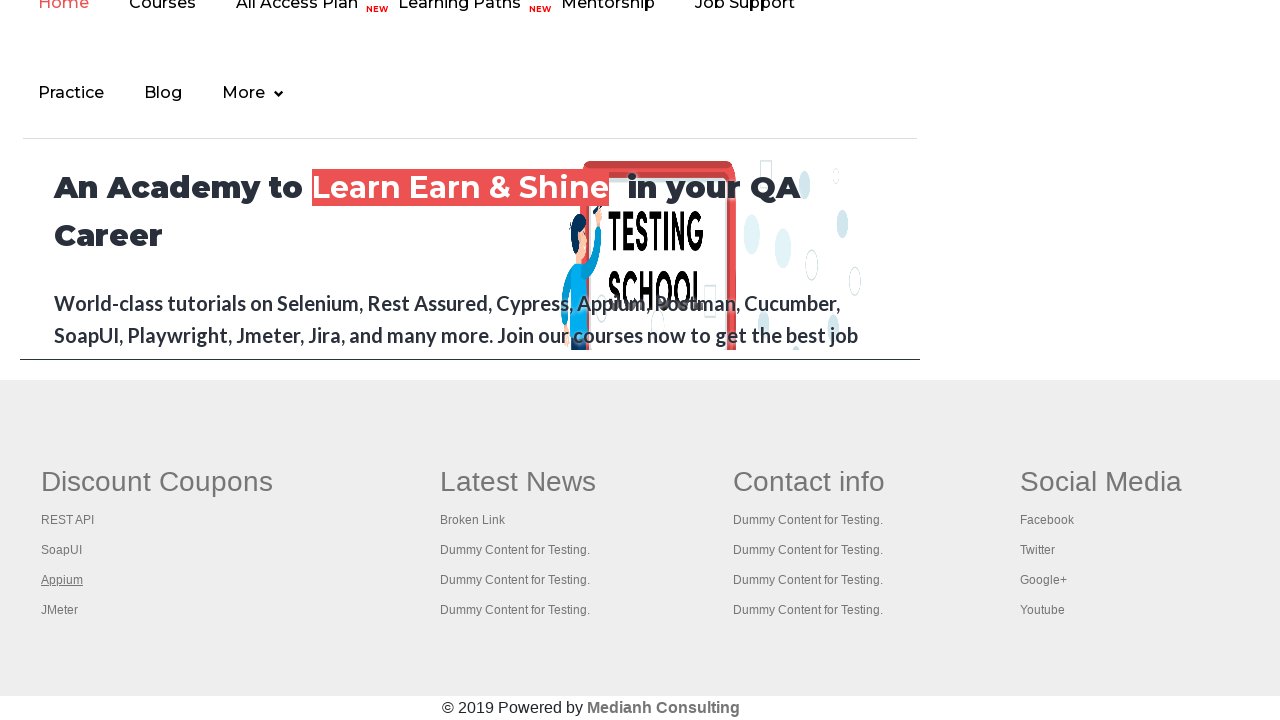

Opened a link in a new tab using Ctrl+Click at (60, 610) on (//ul)[1] >> a >> nth=4
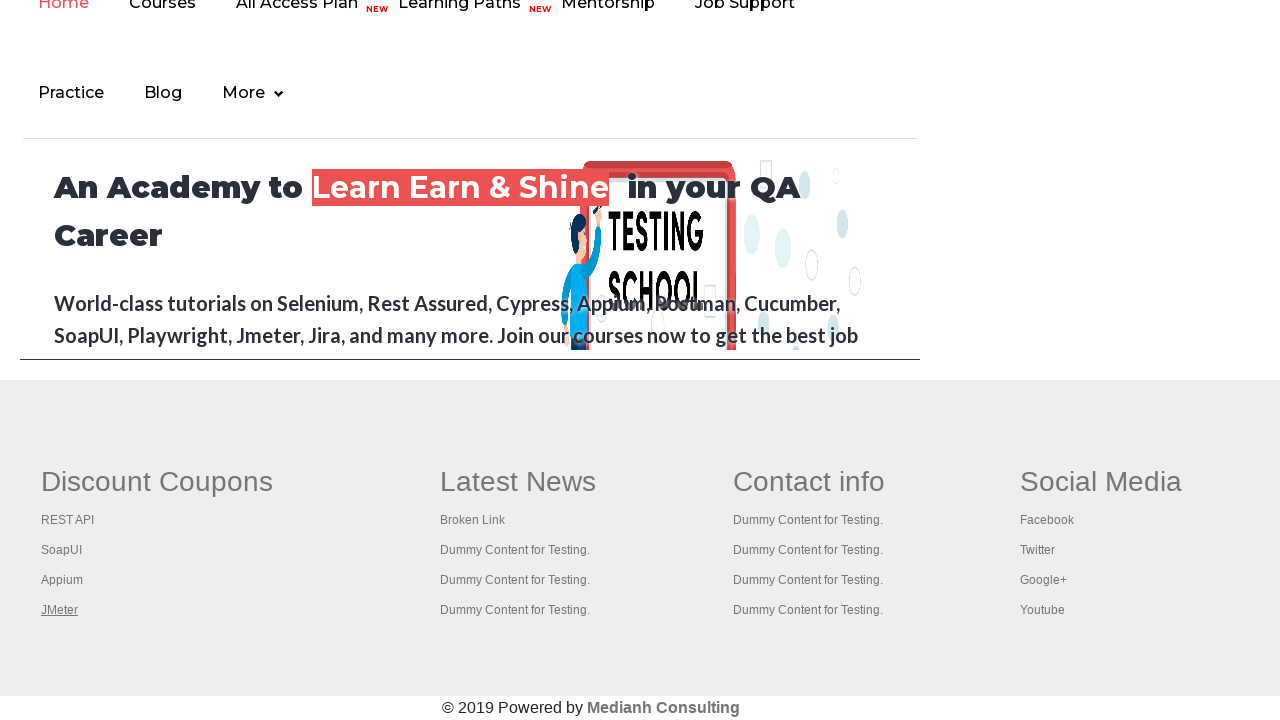

Retrieved all open pages/tabs from context
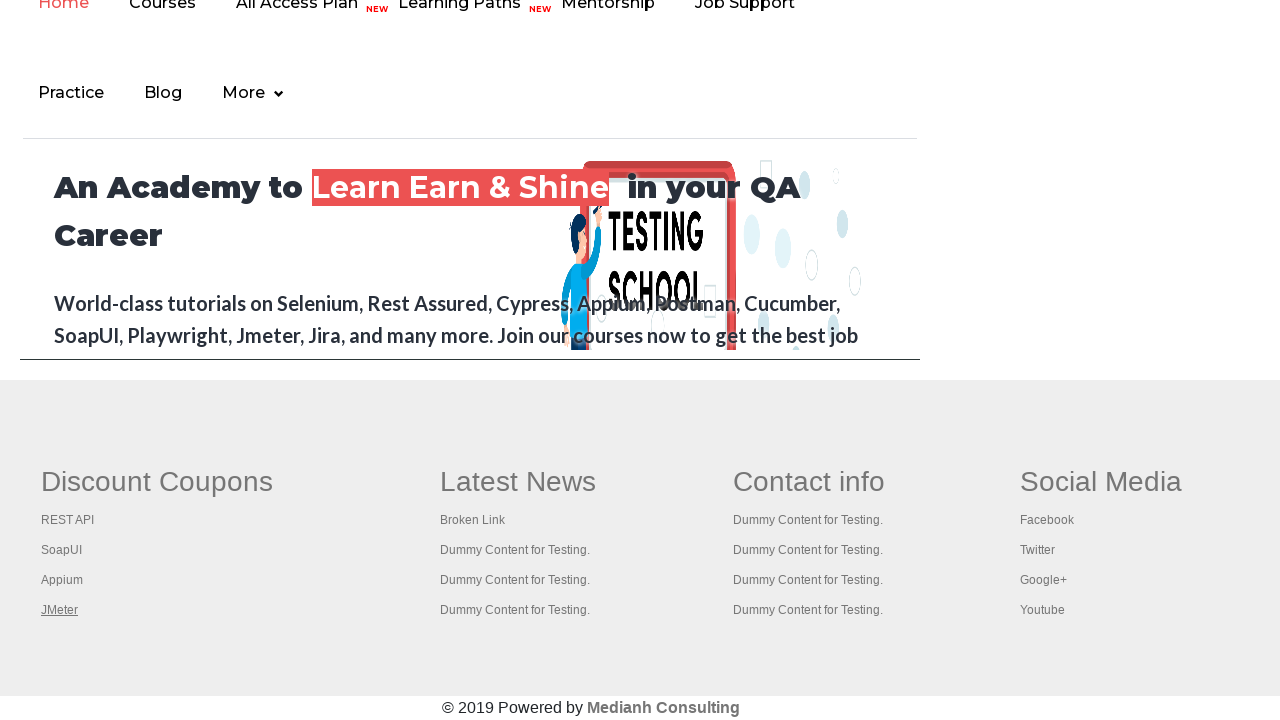

Brought a tab to the front
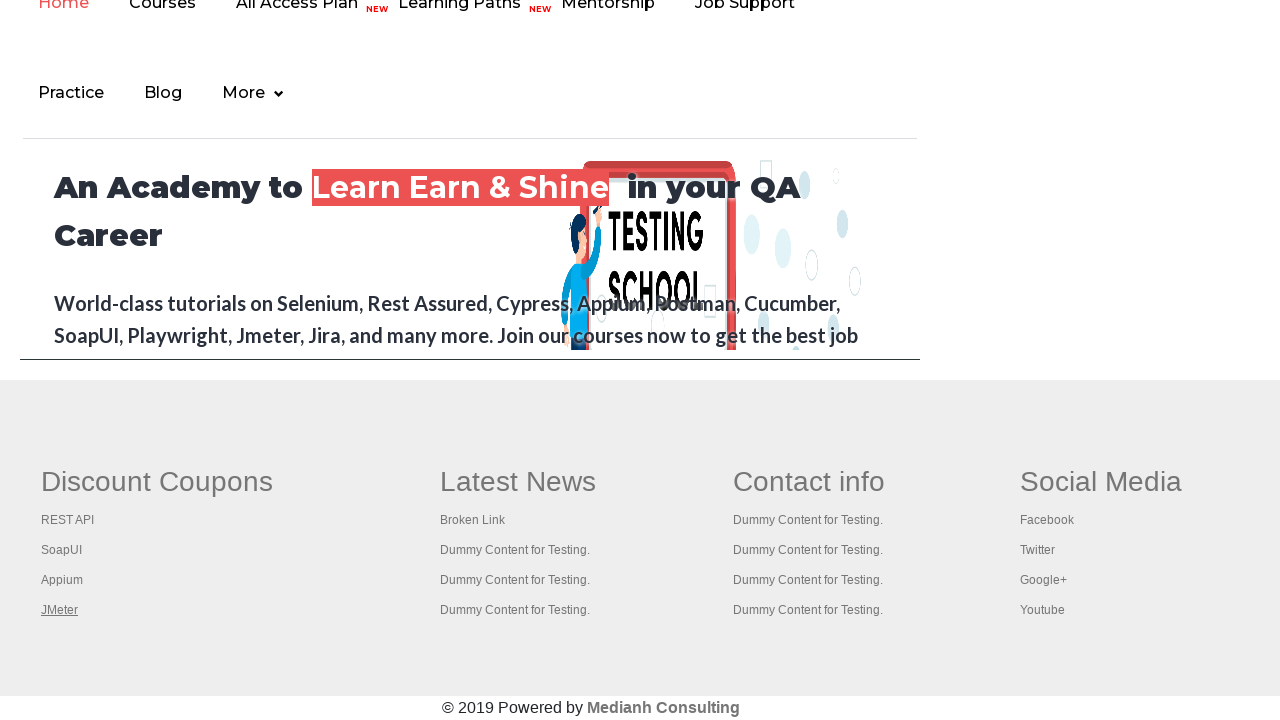

Retrieved page title: 'Practice Page'
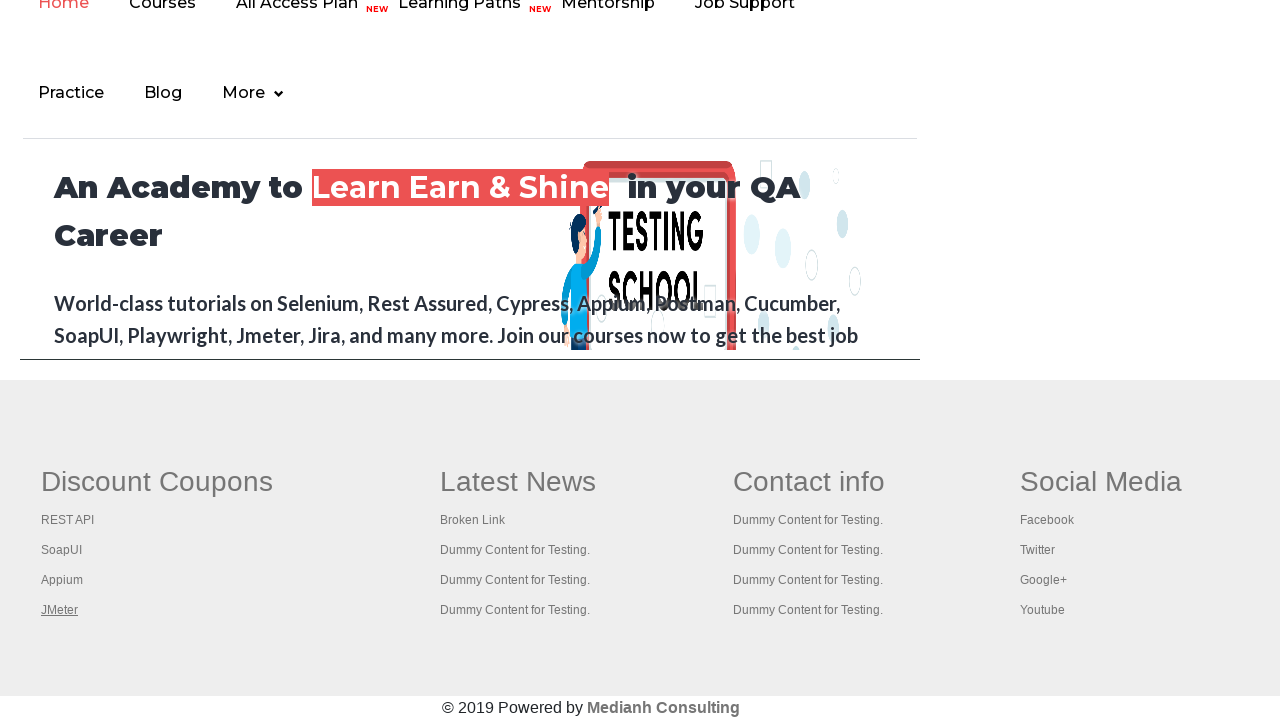

Brought a tab to the front
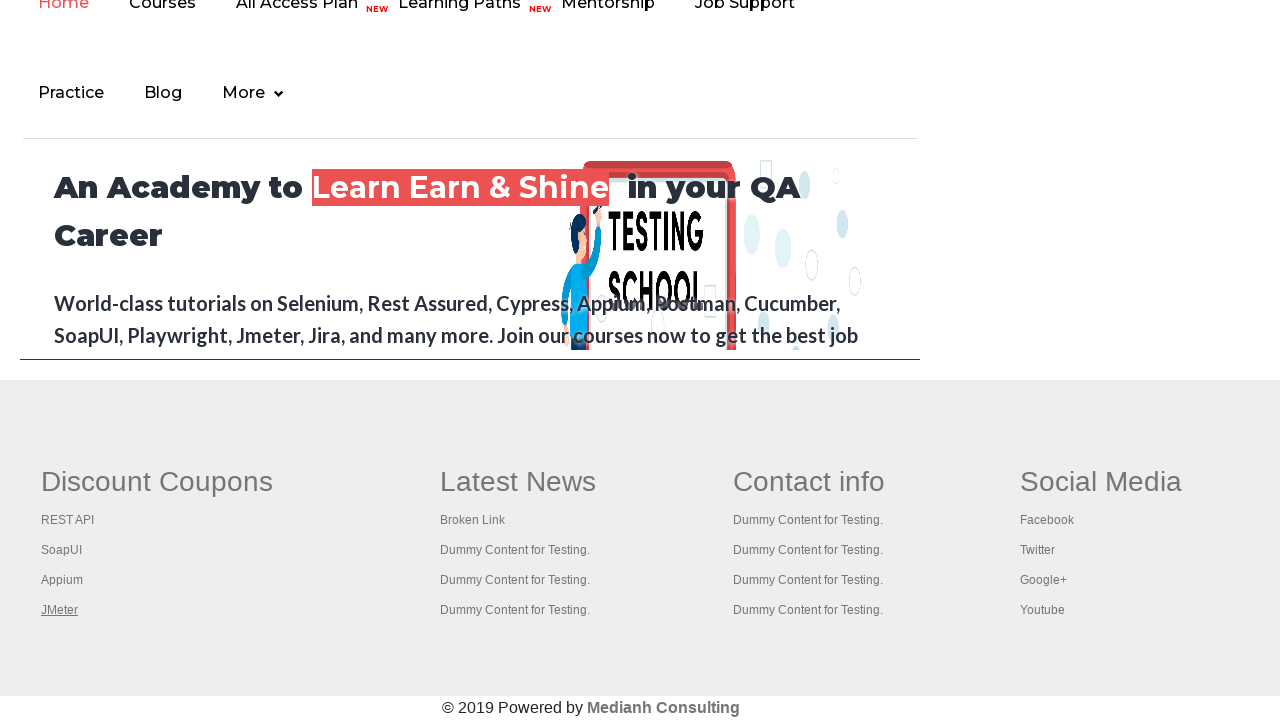

Retrieved page title: 'Practice Page'
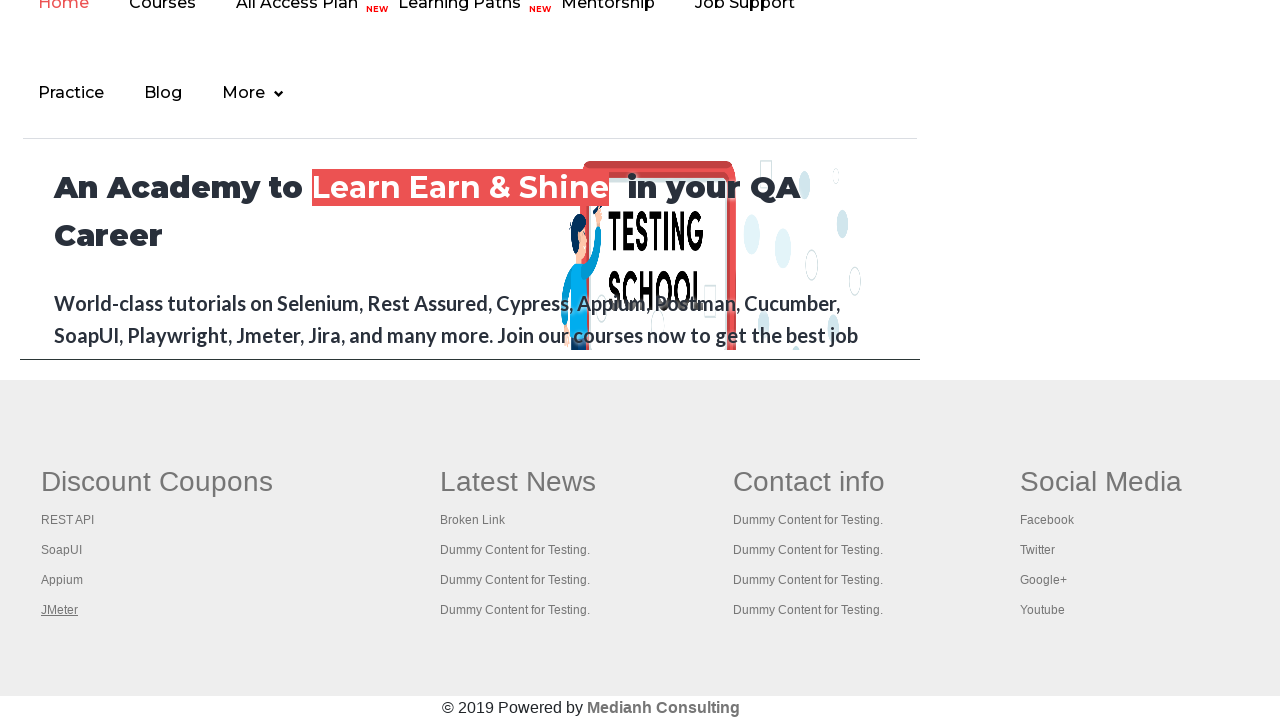

Brought a tab to the front
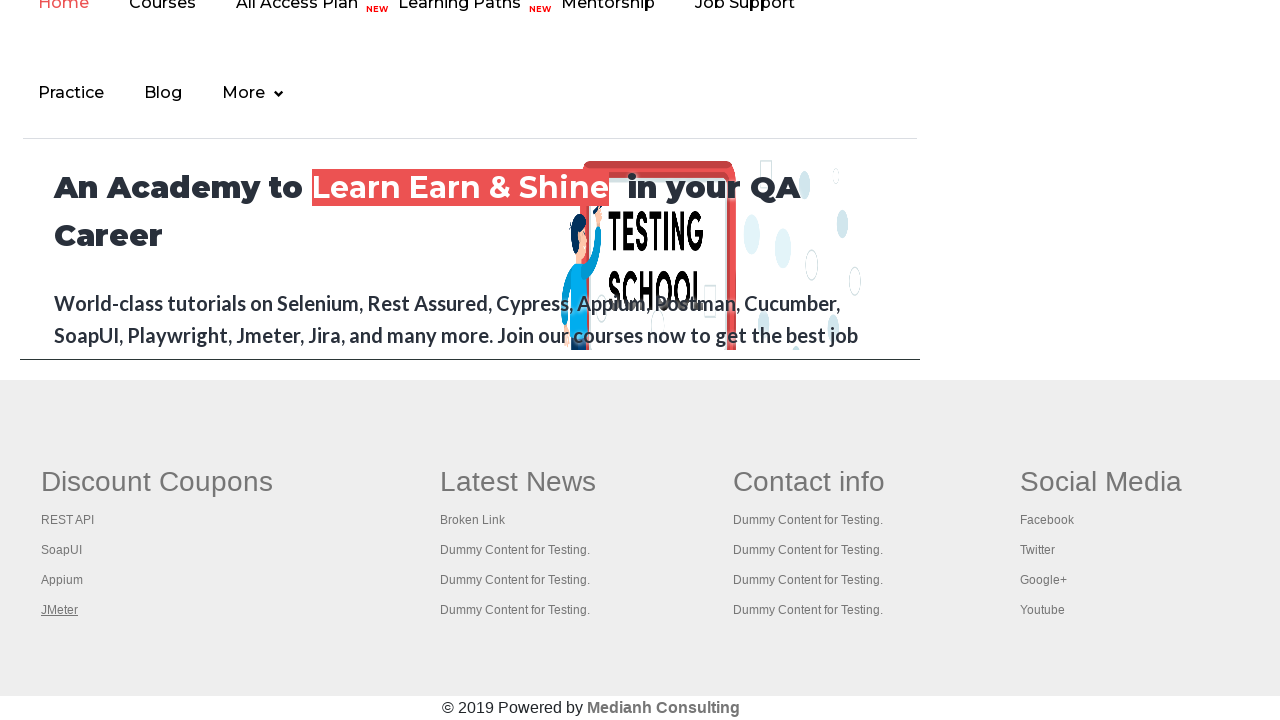

Retrieved page title: 'REST API Tutorial'
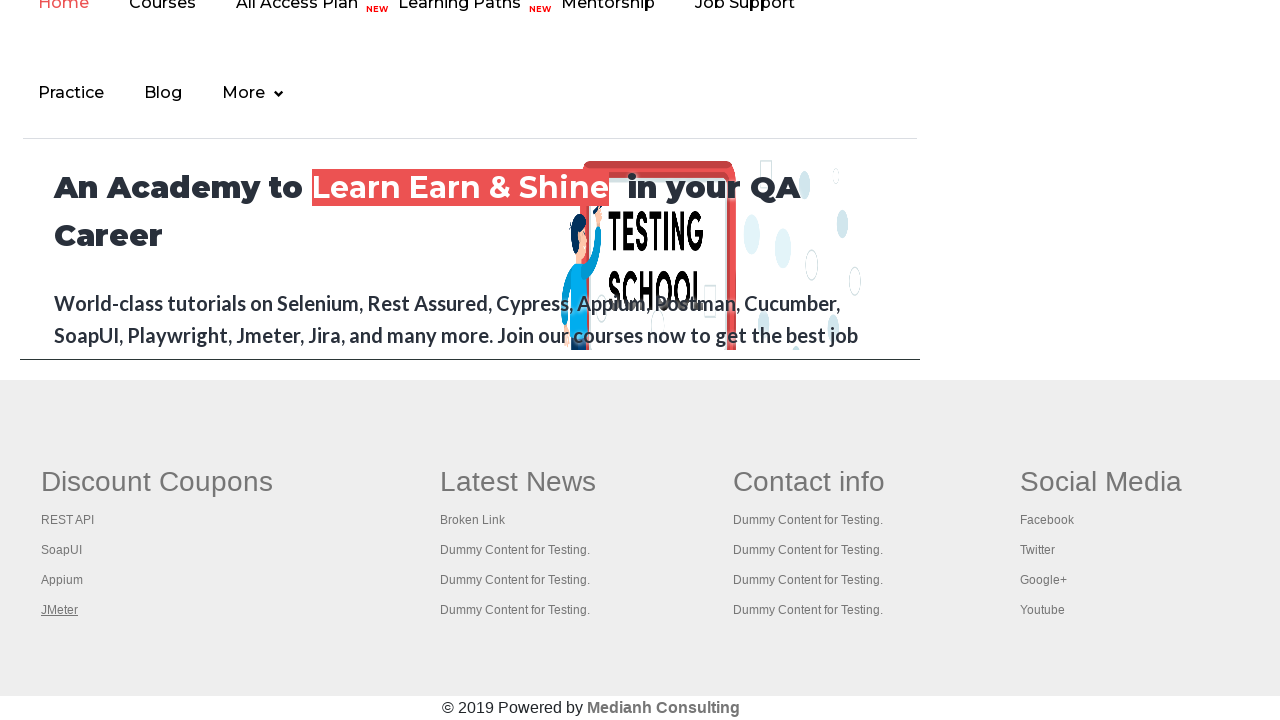

Brought a tab to the front
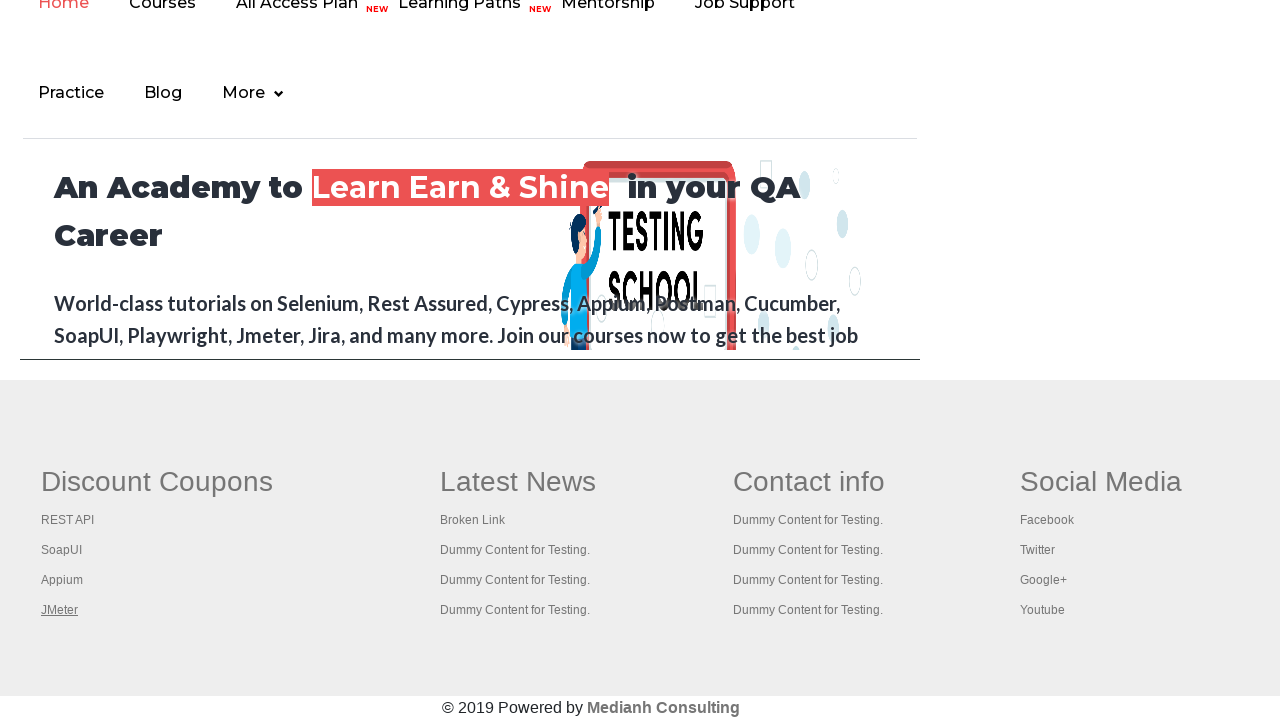

Retrieved page title: 'The World’s Most Popular API Testing Tool | SoapUI'
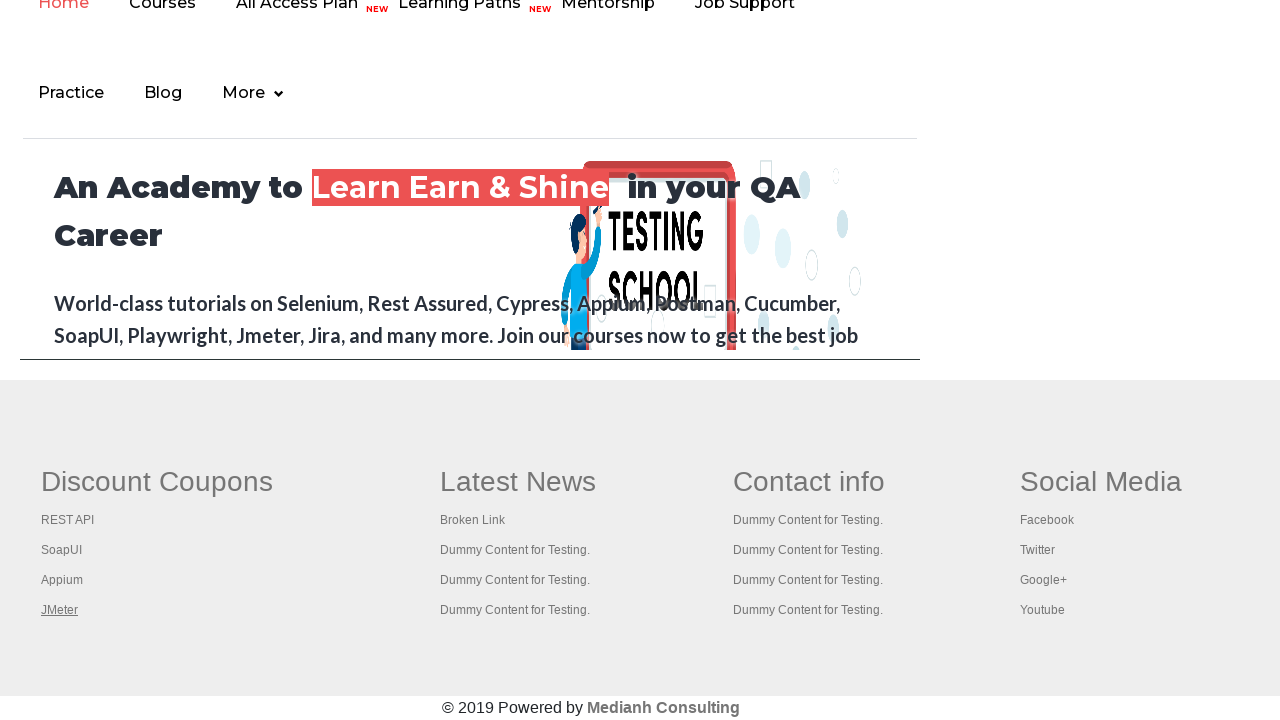

Brought a tab to the front
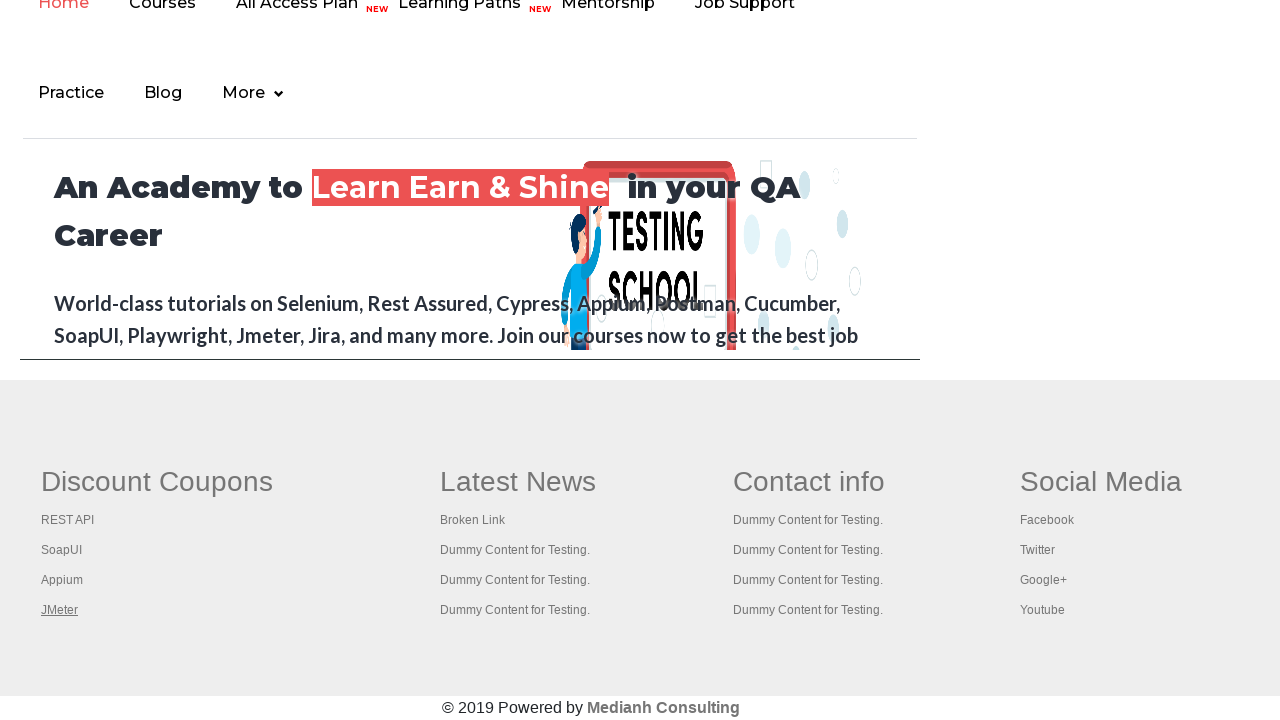

Retrieved page title: 'Appium tutorial for Mobile Apps testing | RahulShetty Academy | Rahul'
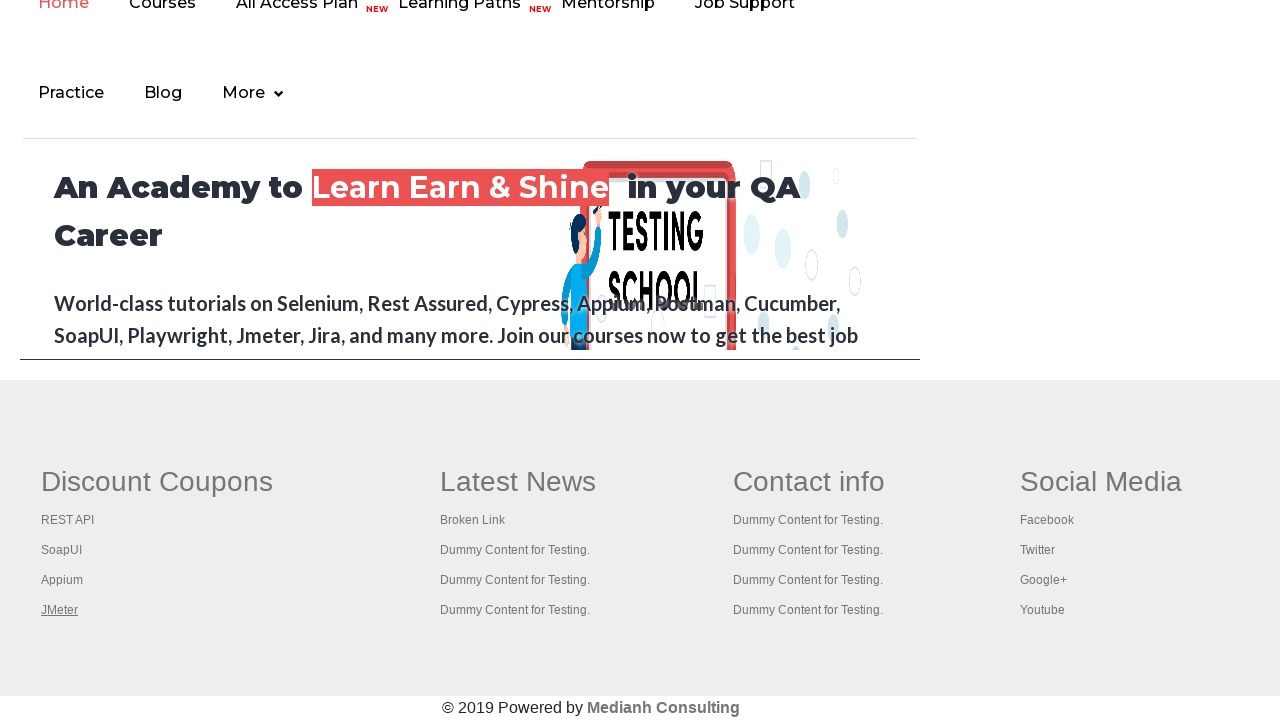

Brought a tab to the front
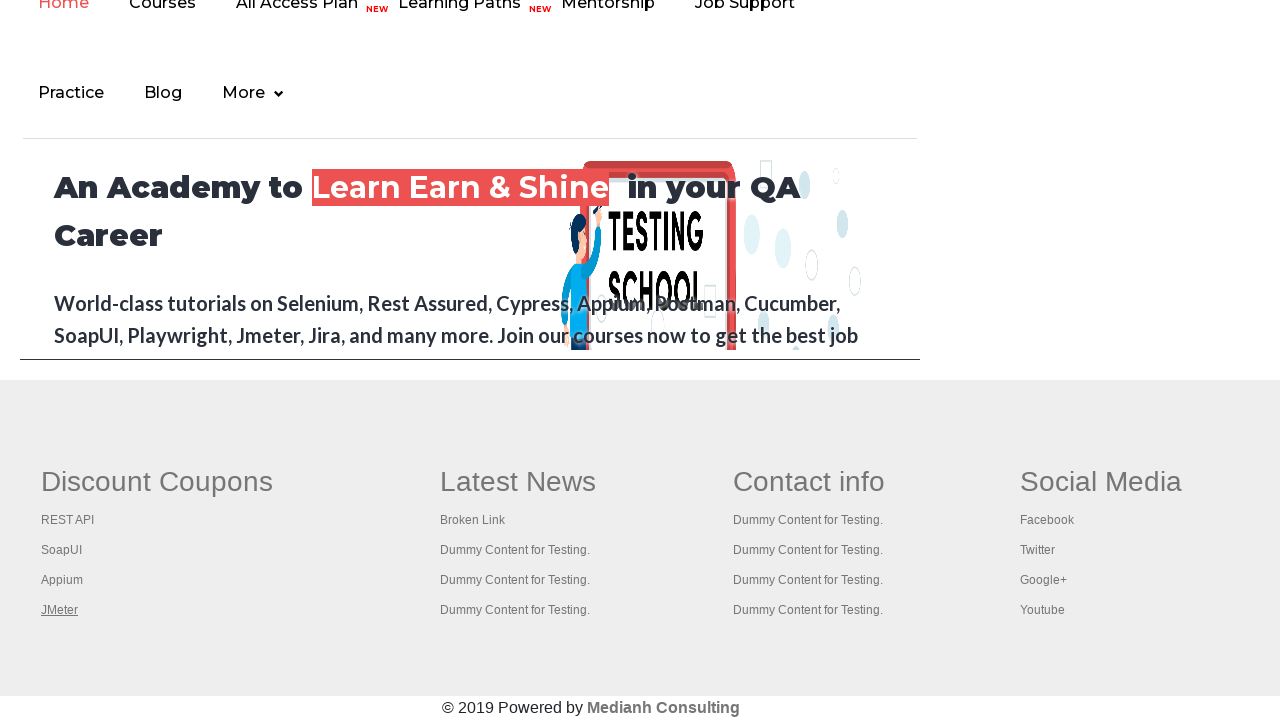

Retrieved page title: 'Apache JMeter - Apache JMeter™'
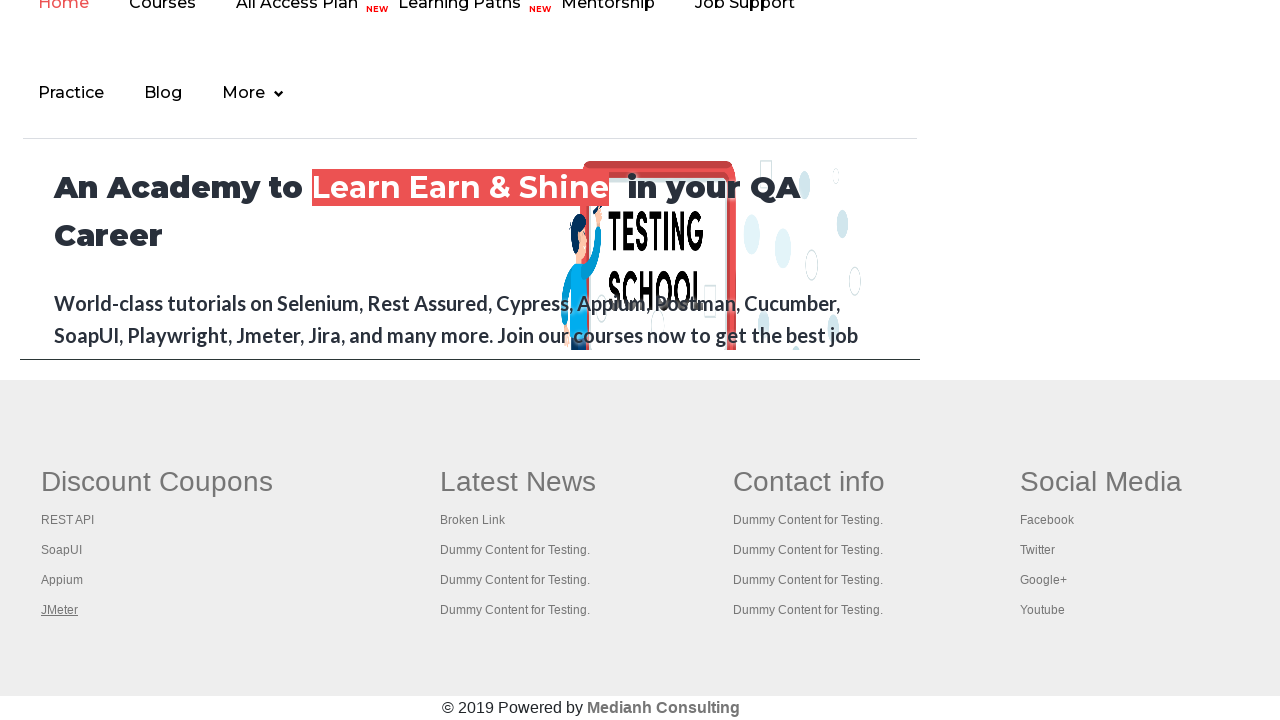

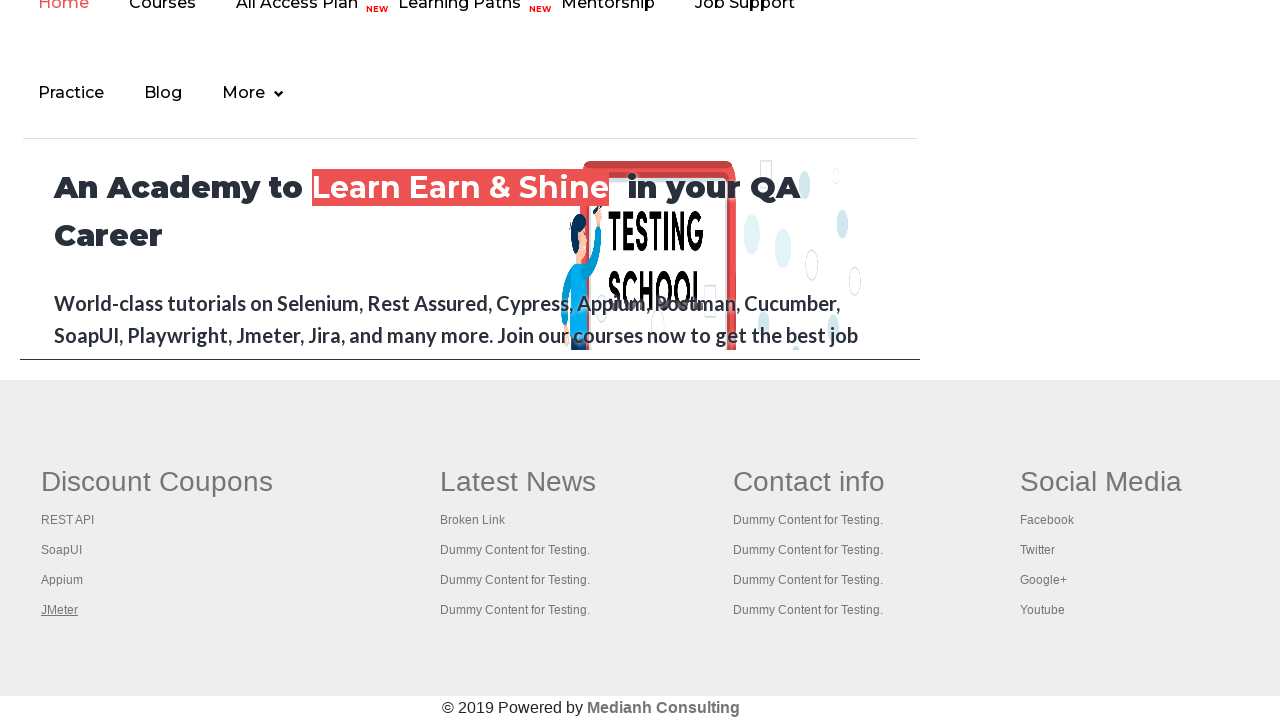